Tests entering text in a JavaScript prompt by clicking the third button, entering a name, and verifying it appears in the result

Starting URL: https://the-internet.herokuapp.com/javascript_alerts

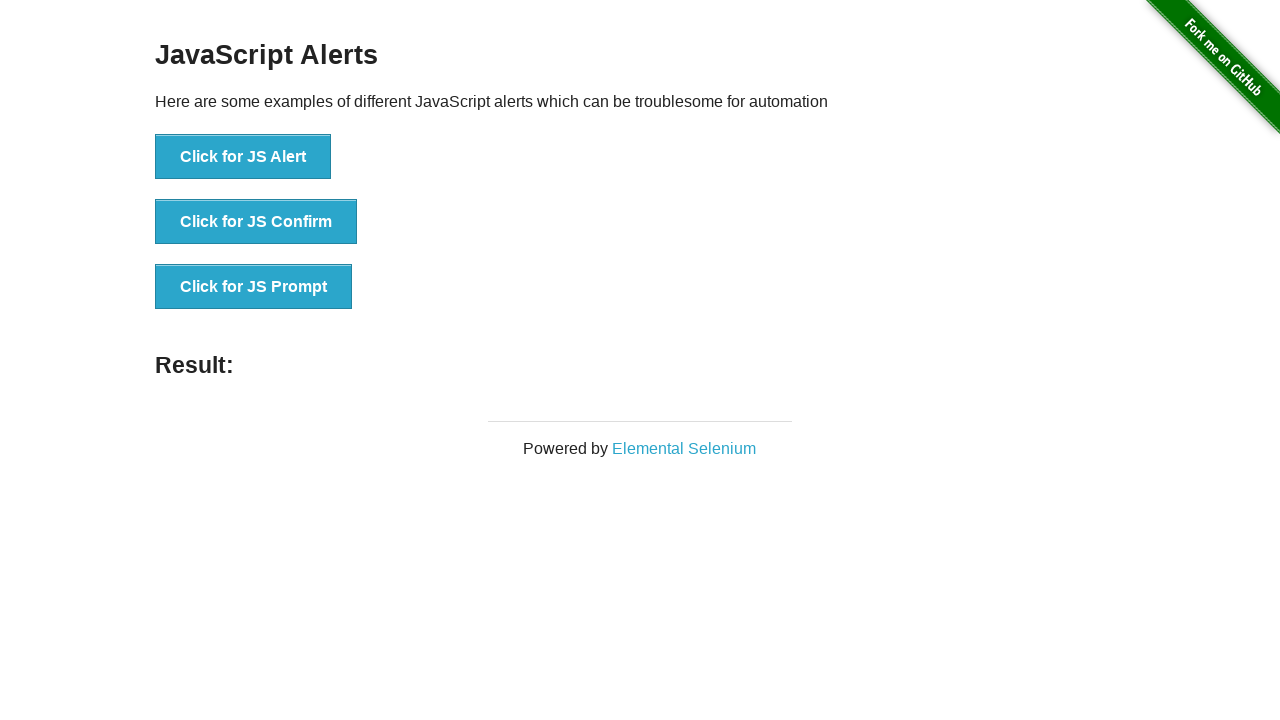

Set up dialog handler to accept prompt with 'John Smith'
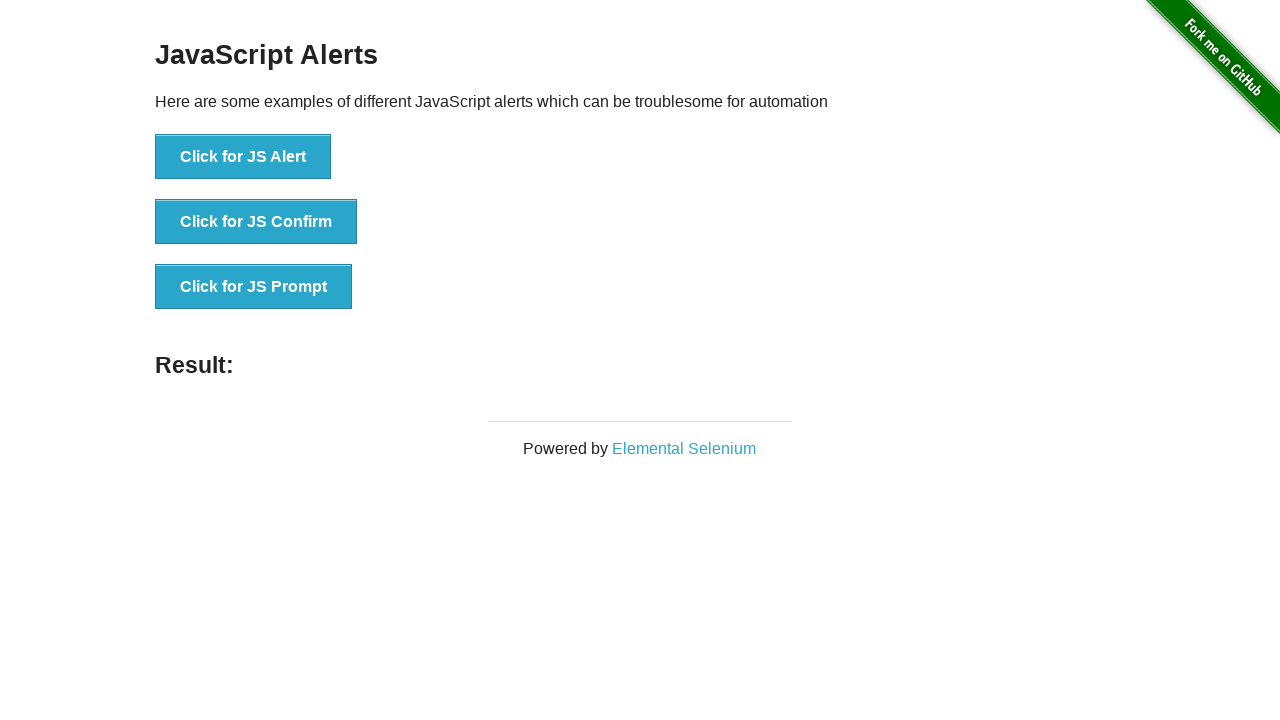

Clicked the JS Prompt button at (254, 287) on text='Click for JS Prompt'
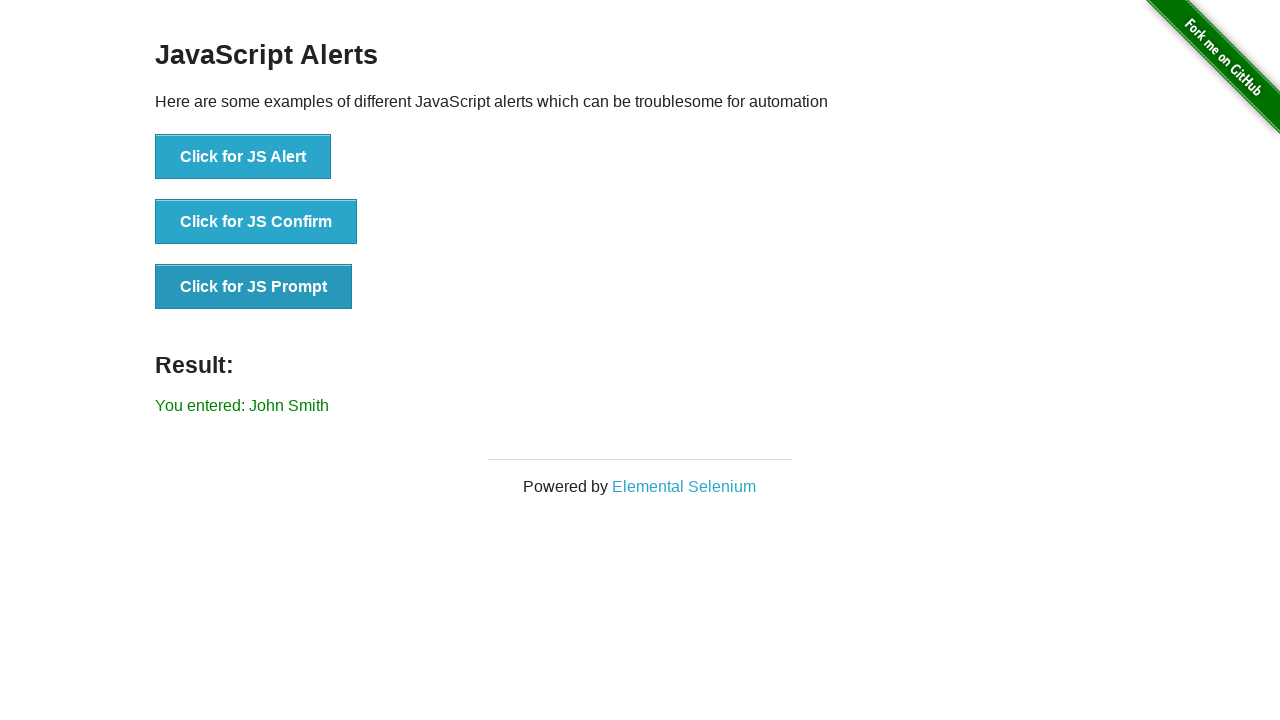

Retrieved result text from the page
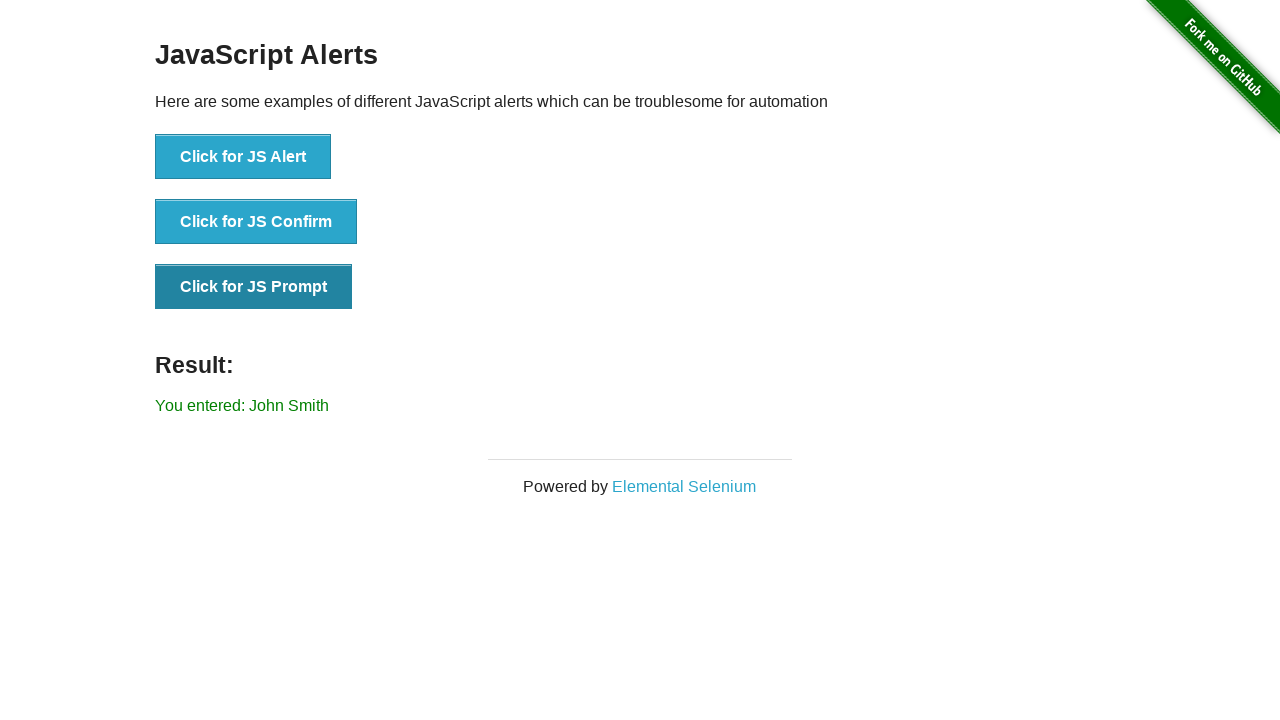

Verified 'John Smith' appears in the result message
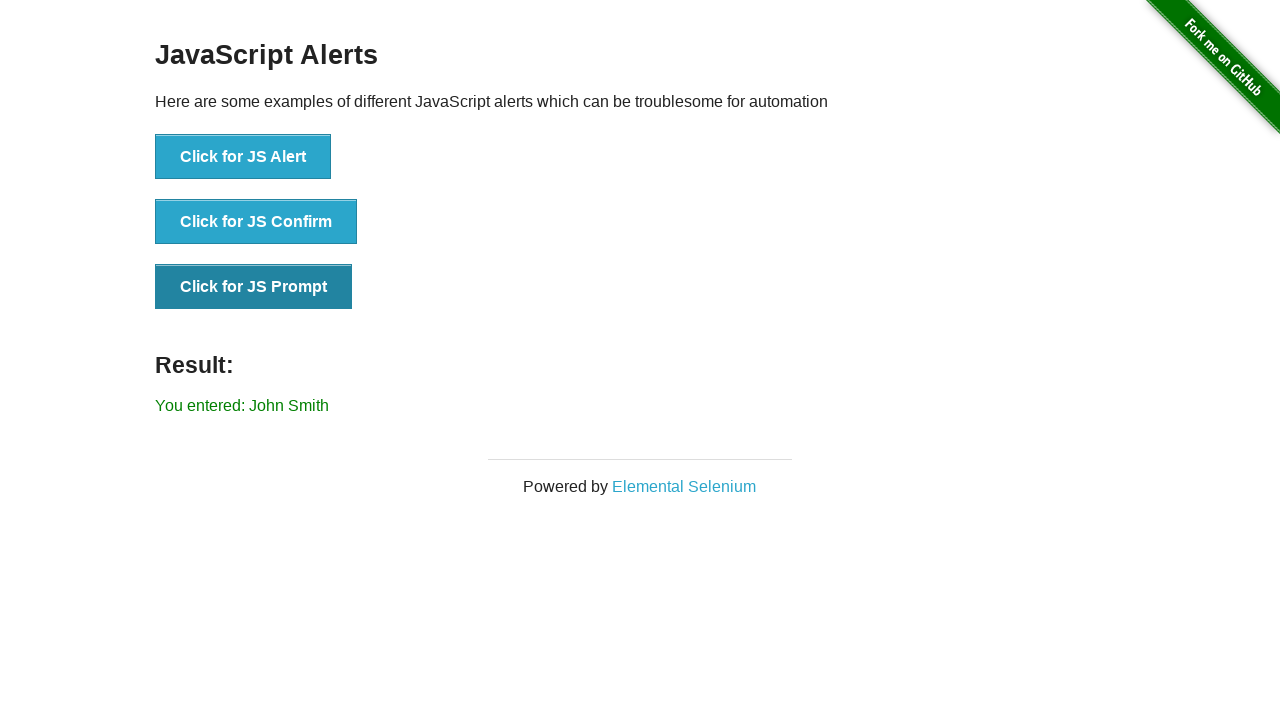

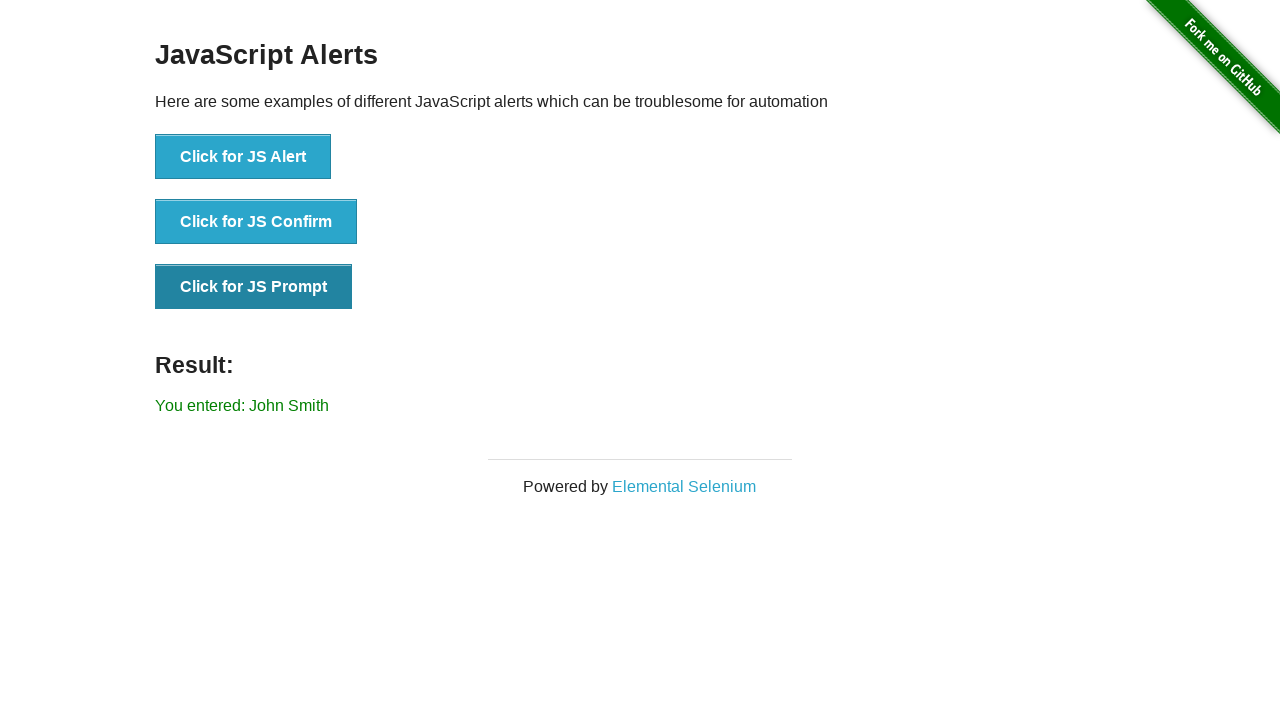